Tests JavaScript alert handling by triggering a confirm dialog, reading its message, dismissing it, and verifying the result message on the page

Starting URL: https://demoqa.com/alerts

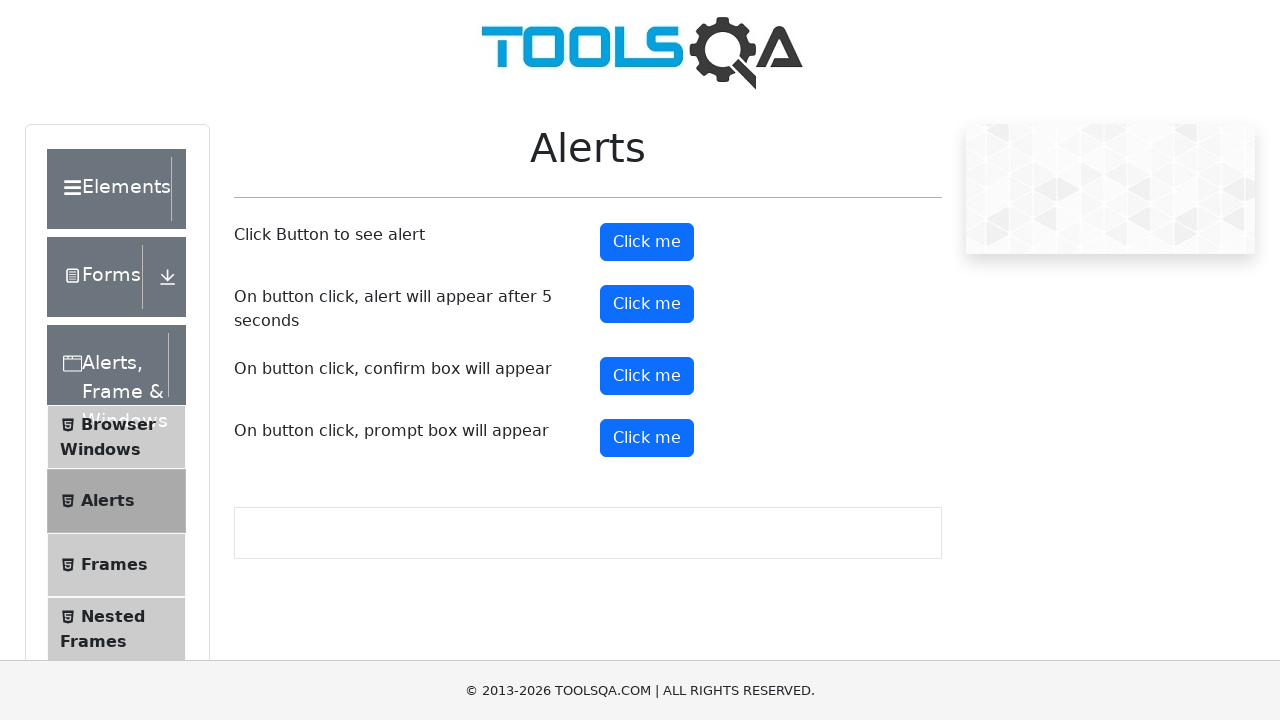

Clicked confirm button to trigger alert dialog at (647, 376) on button#confirmButton
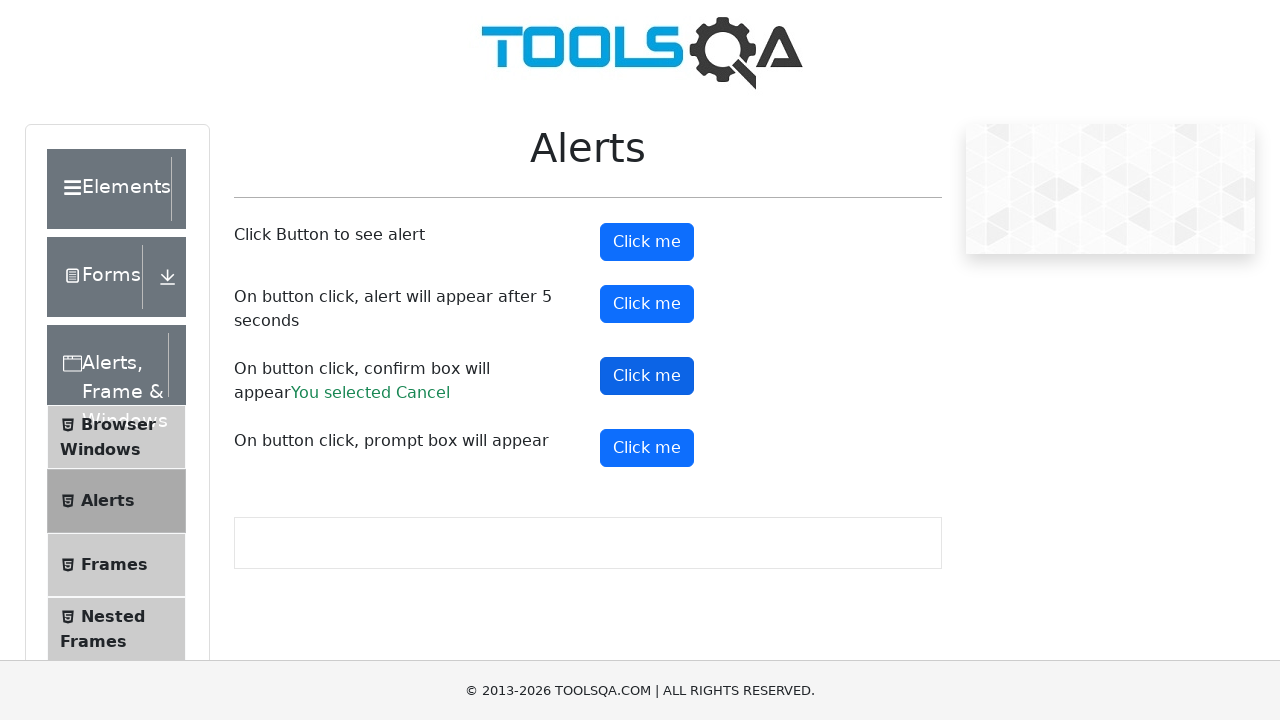

Set up dialog handler to dismiss confirm dialog
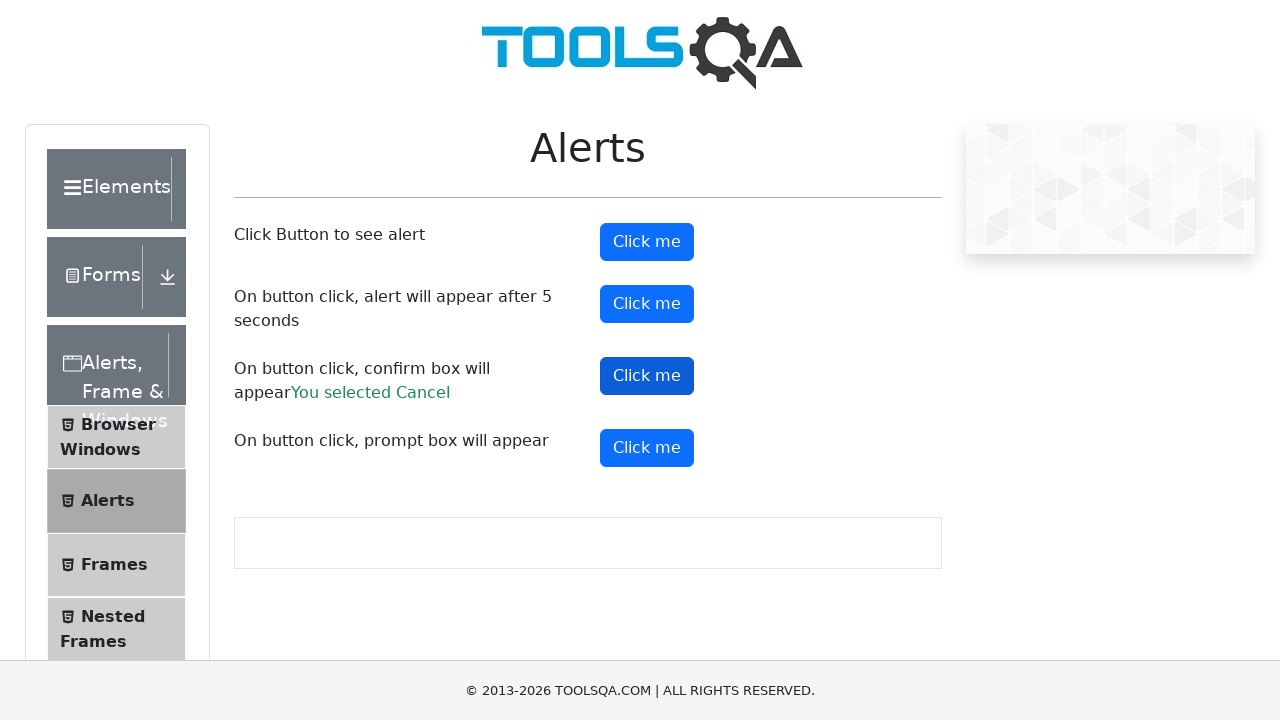

Confirmation result message appeared on page
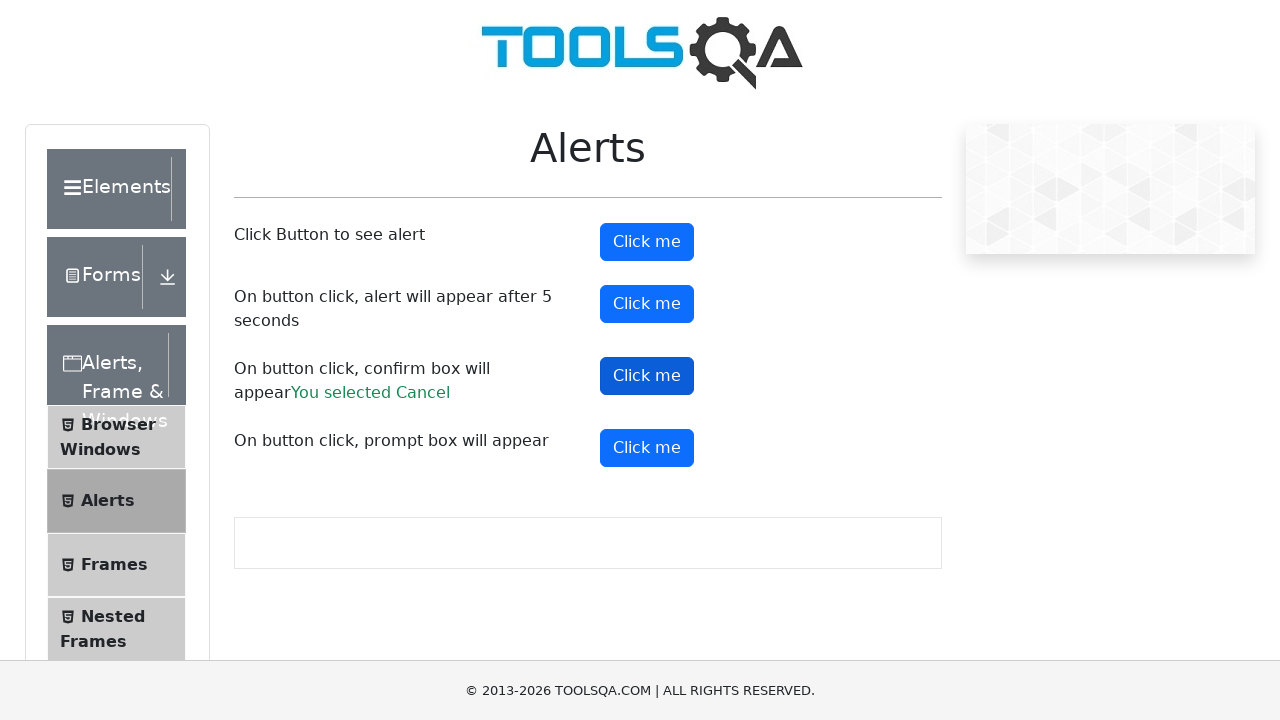

Retrieved confirmation message text: You selected Cancel
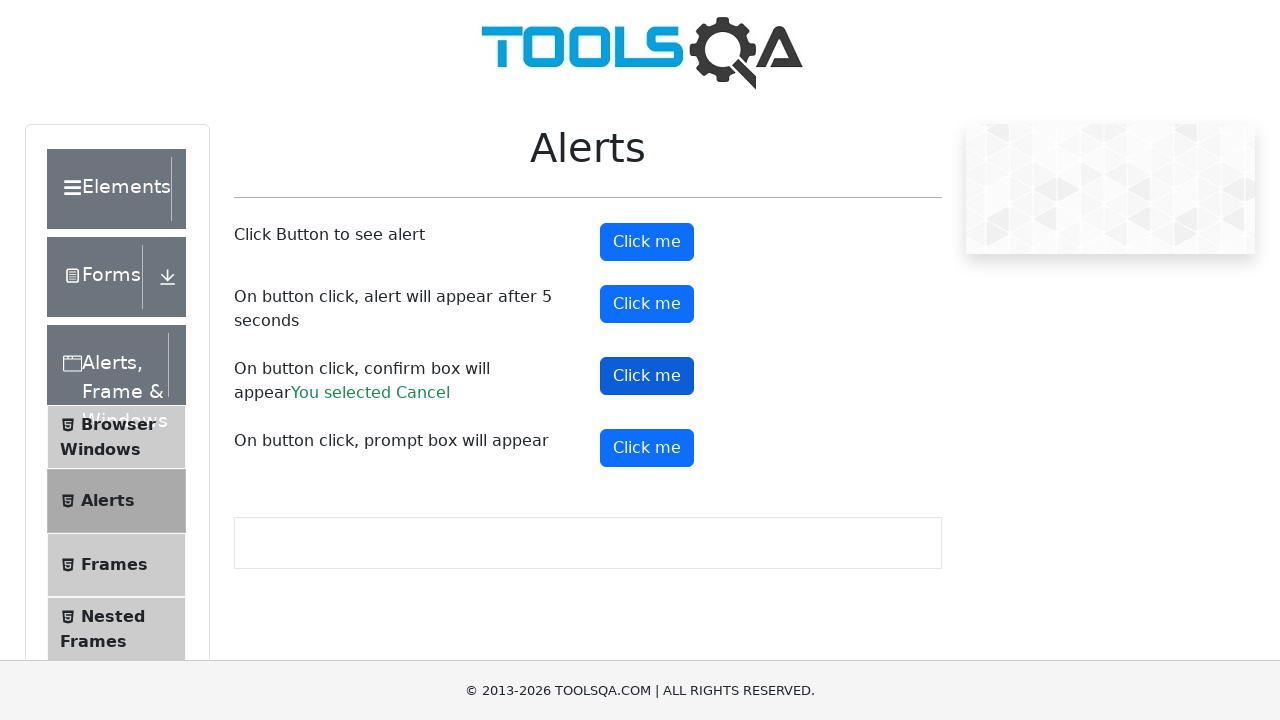

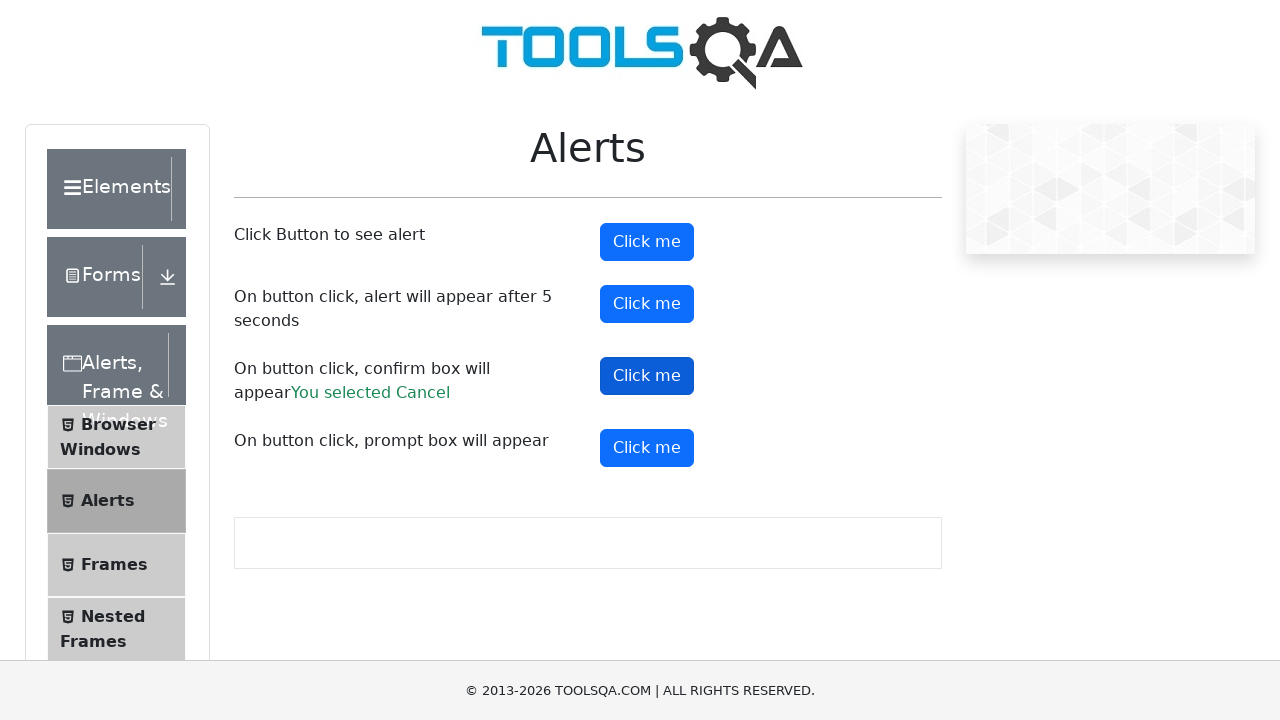